Tests filtering parks by letter V and verifies that Vaseux Lake Park information is displayed correctly

Starting URL: https://bcparks.ca/

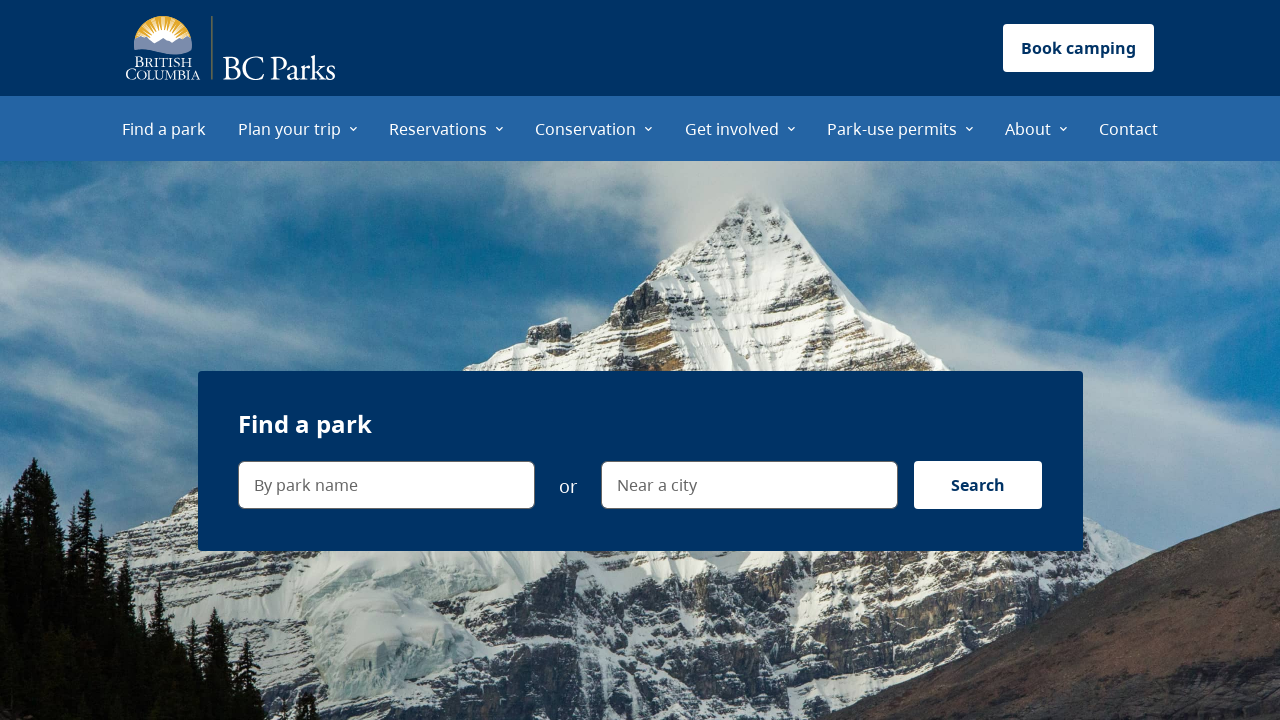

Clicked 'Plan your trip' menu item at (298, 128) on internal:role=menuitem[name="Plan your trip"i]
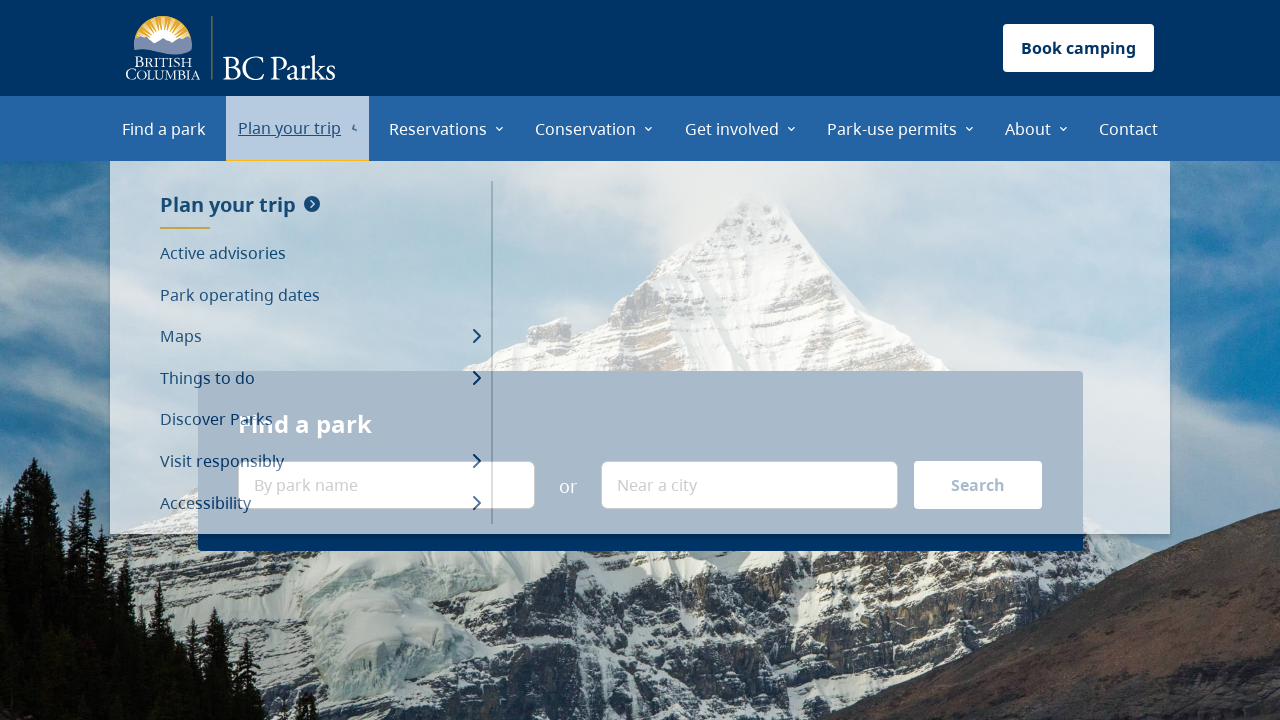

Clicked 'Park operating dates' menu item at (320, 295) on internal:role=menuitem[name="Park operating dates"i]
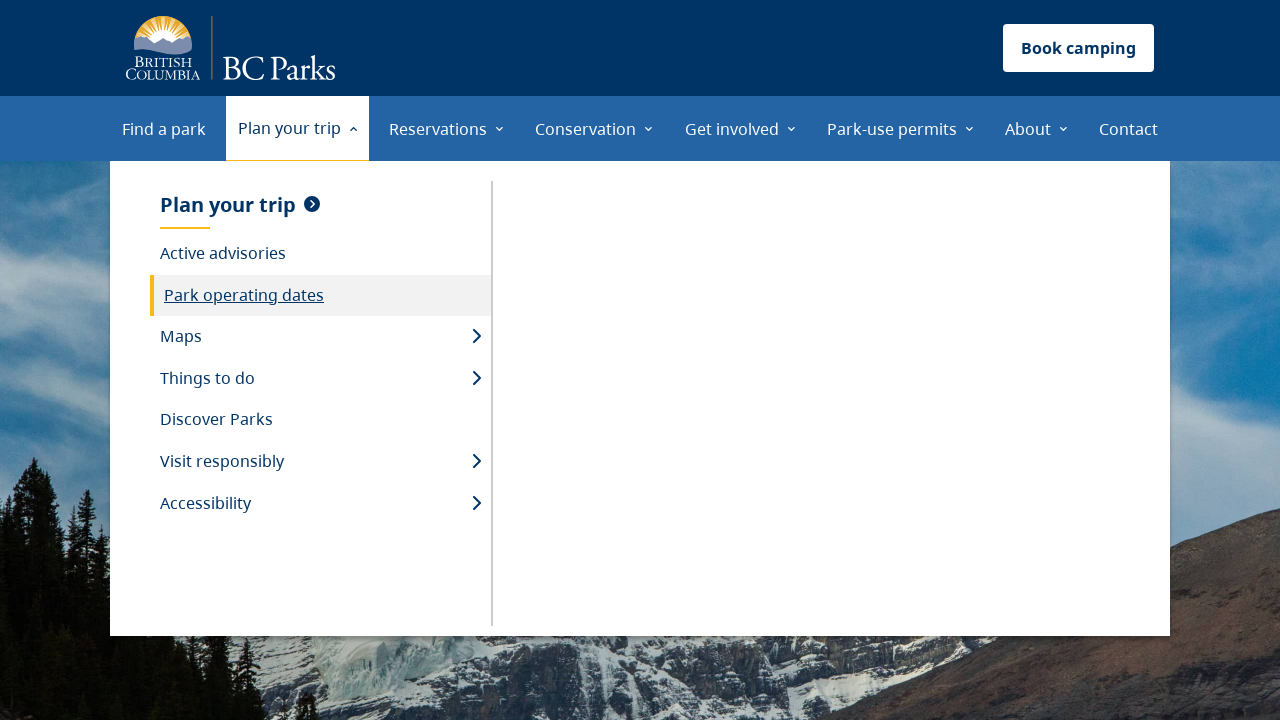

Waited for page to load (networkidle)
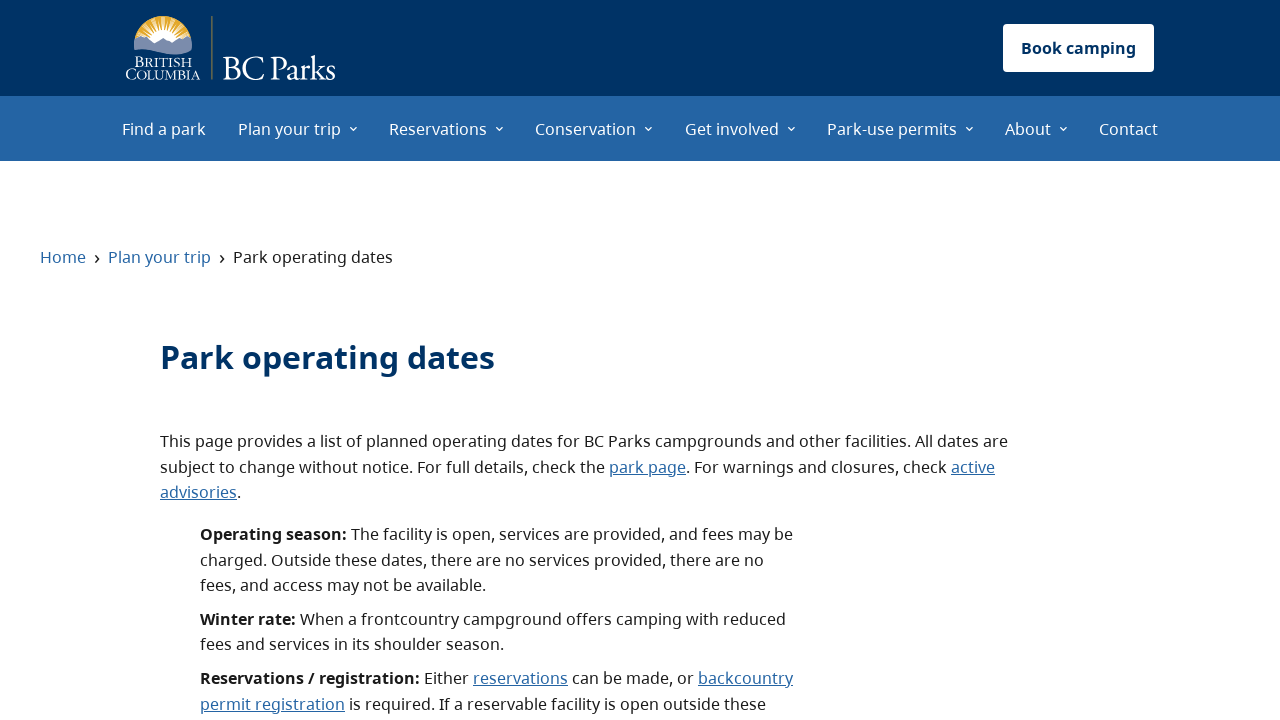

Clicked letter 'V' filter to filter parks by letter V at (1082, 361) on internal:label="V"s
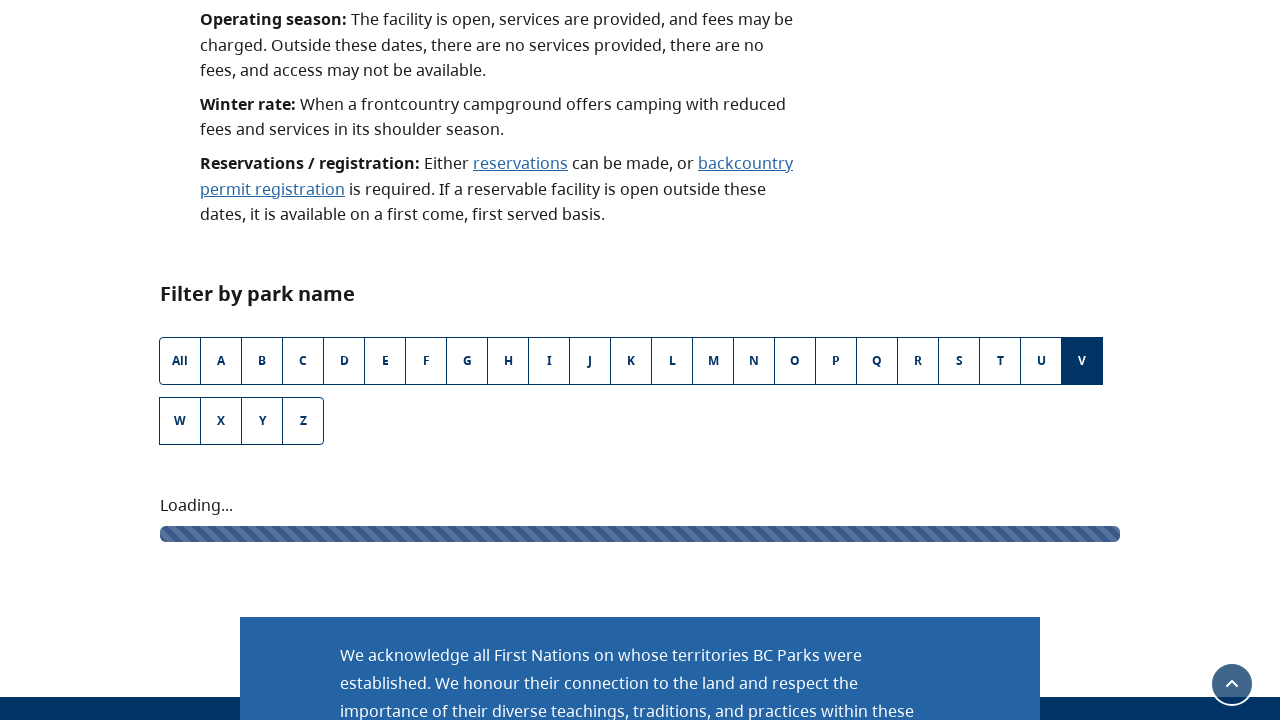

Verified Vaseux Lake Park link is visible
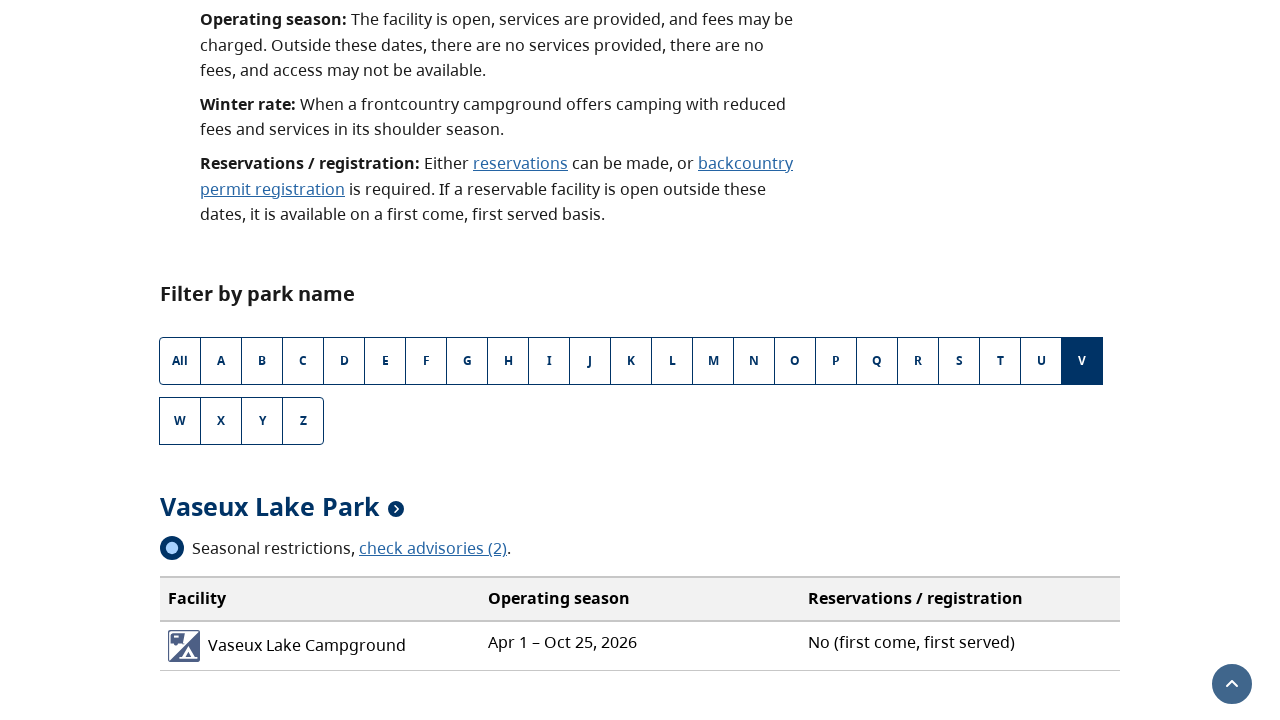

Verified Vaseux Lake Campground information is displayed
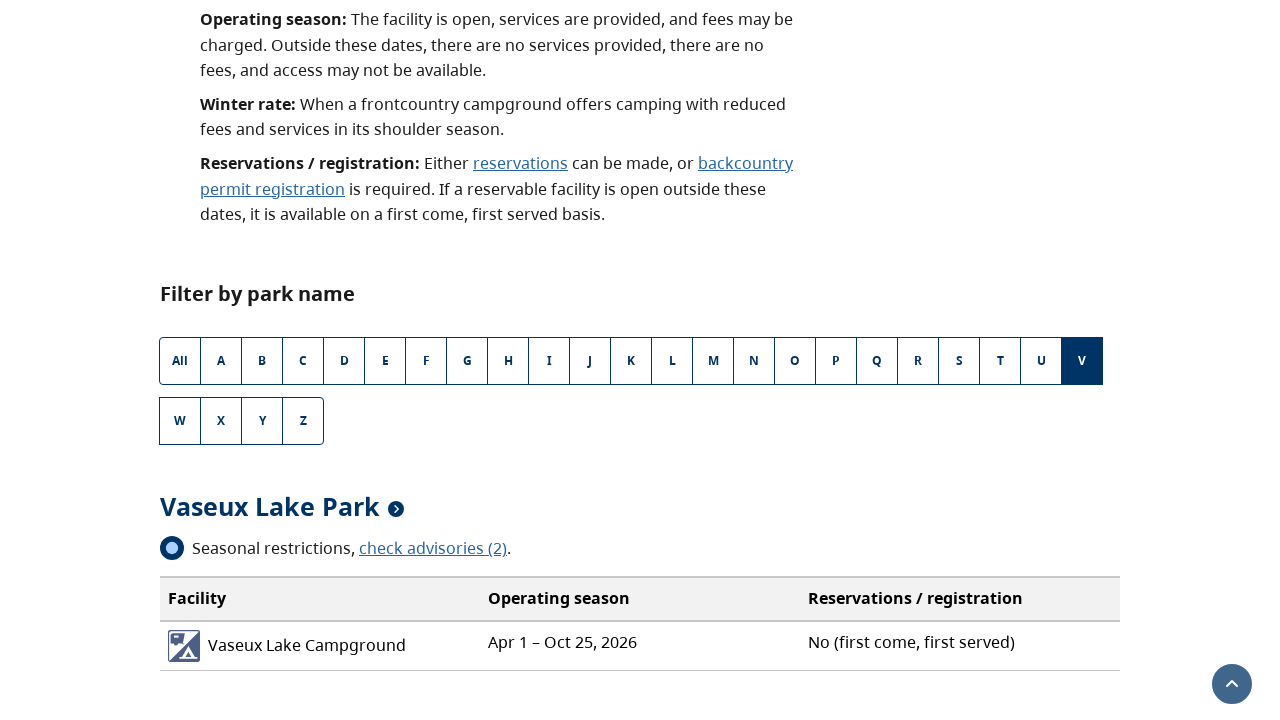

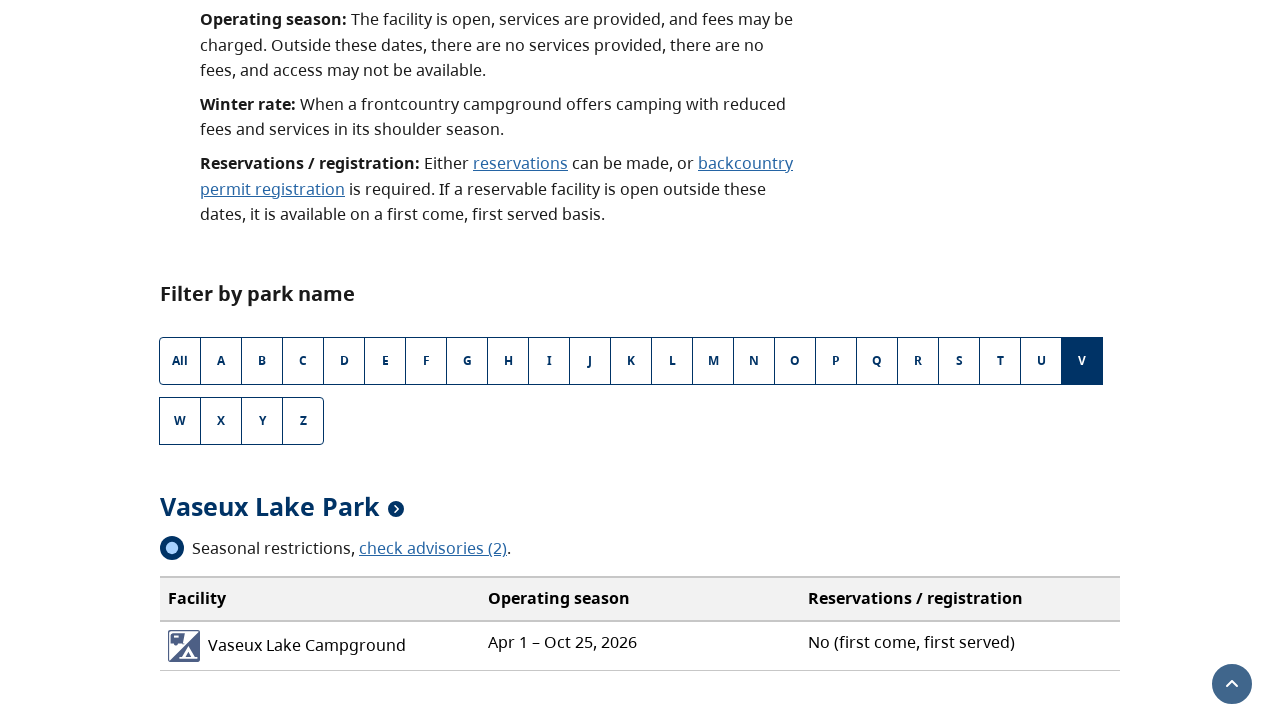